Tests unmarking completed todo items by unchecking their checkboxes

Starting URL: https://demo.playwright.dev/todomvc

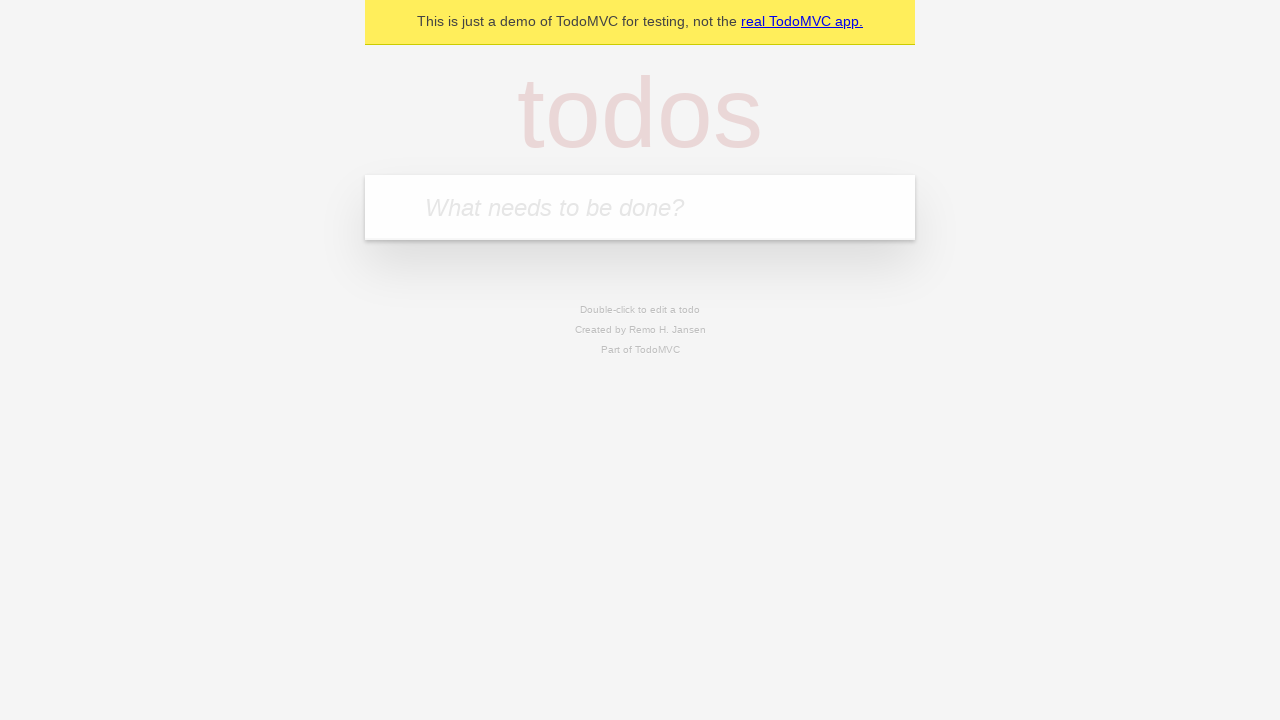

Filled todo input with 'buy some cheese' on internal:attr=[placeholder="What needs to be done?"i]
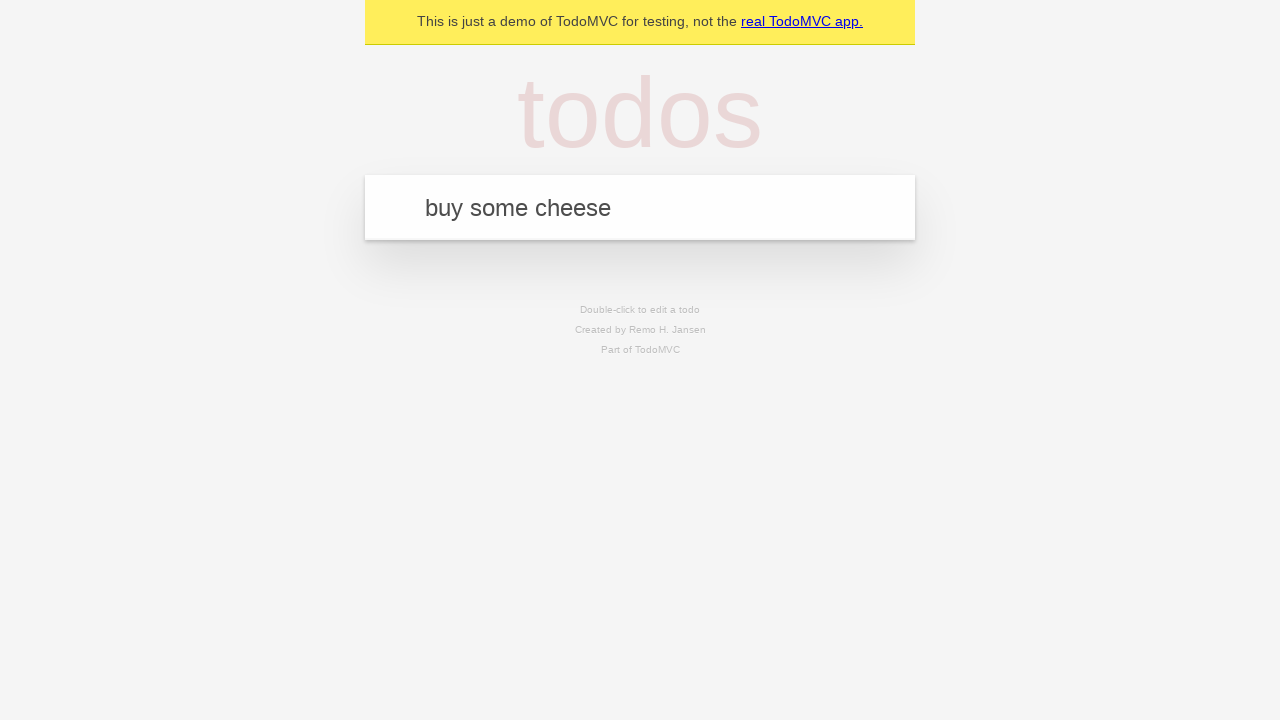

Pressed Enter to create todo 'buy some cheese' on internal:attr=[placeholder="What needs to be done?"i]
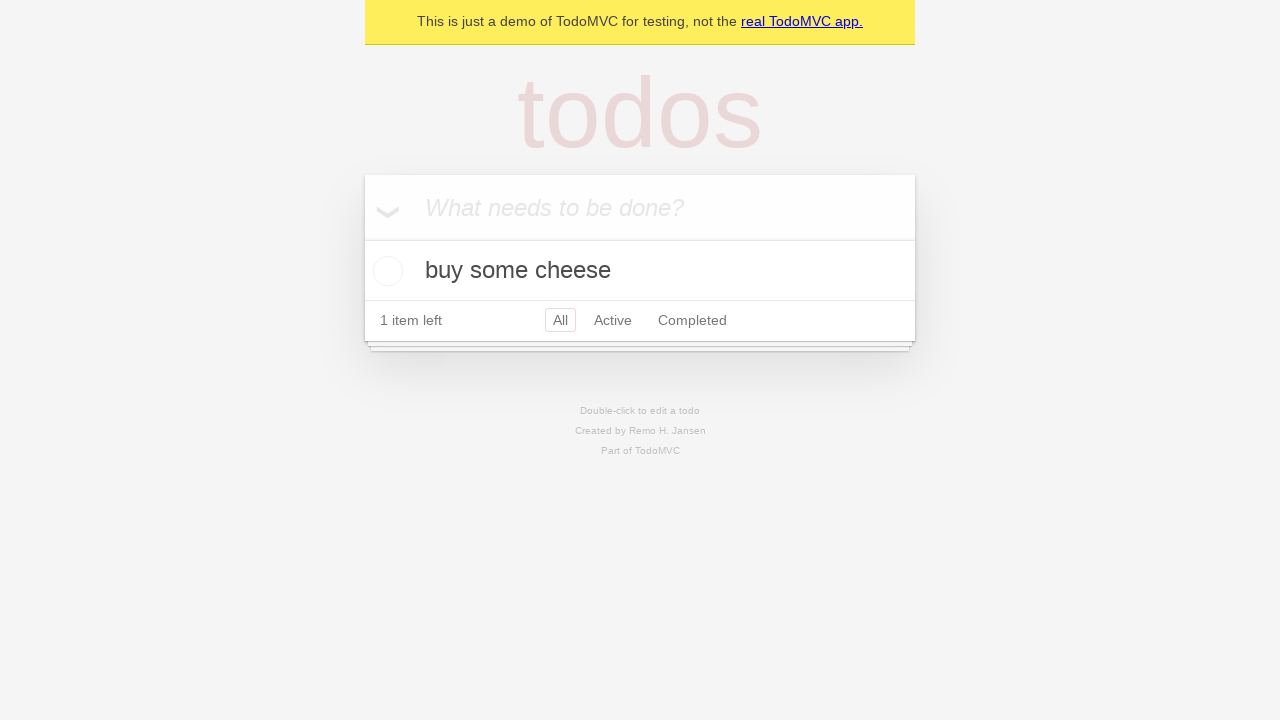

Filled todo input with 'feed the cat' on internal:attr=[placeholder="What needs to be done?"i]
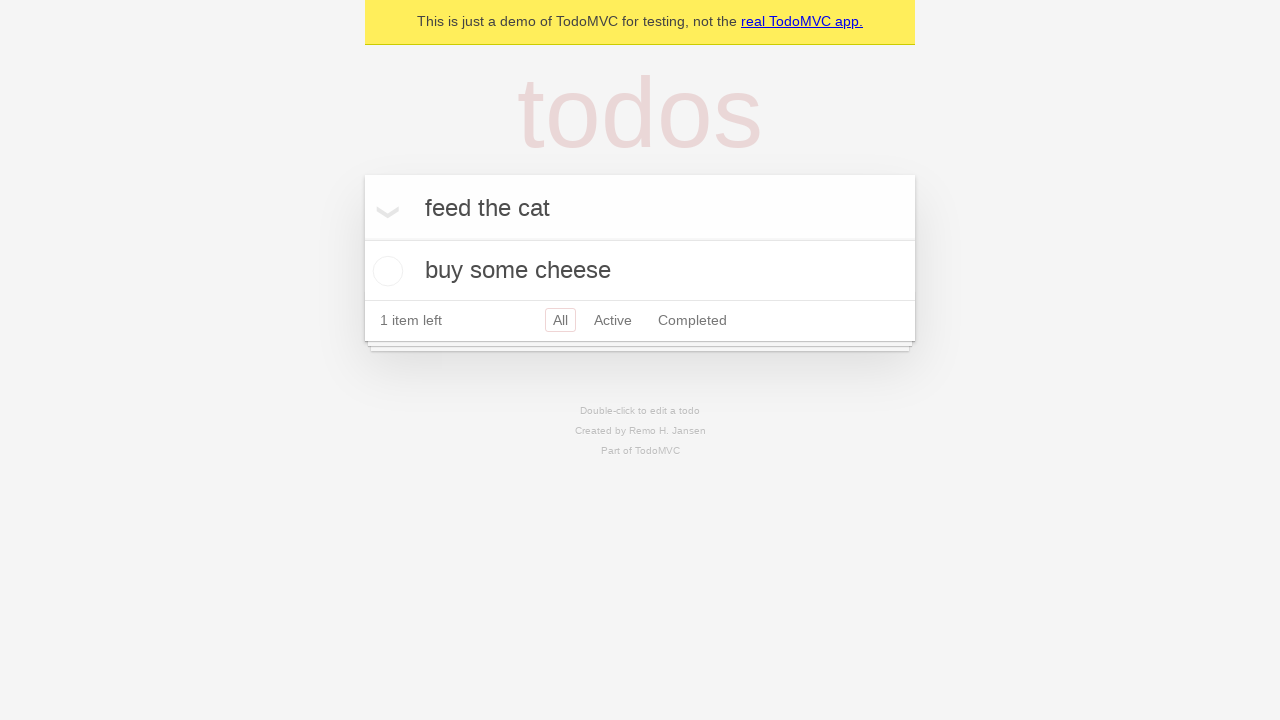

Pressed Enter to create todo 'feed the cat' on internal:attr=[placeholder="What needs to be done?"i]
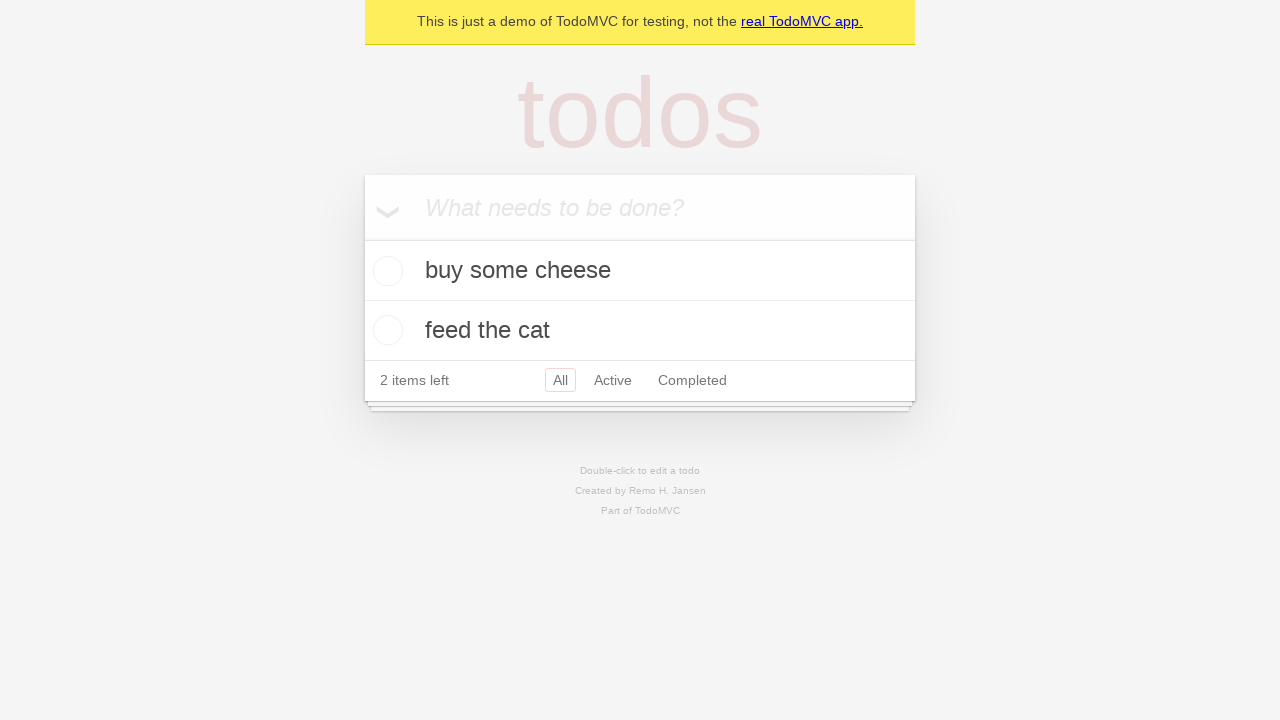

Waited for 2 todo items to be created
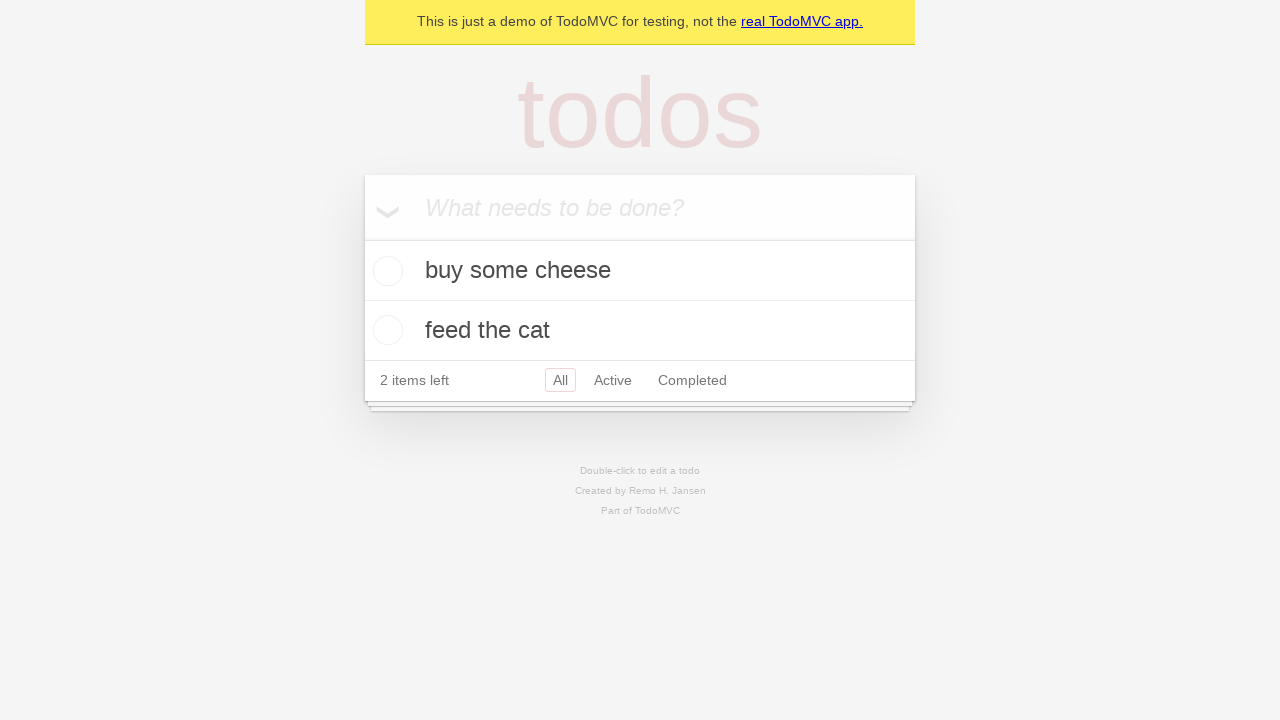

Located first todo item
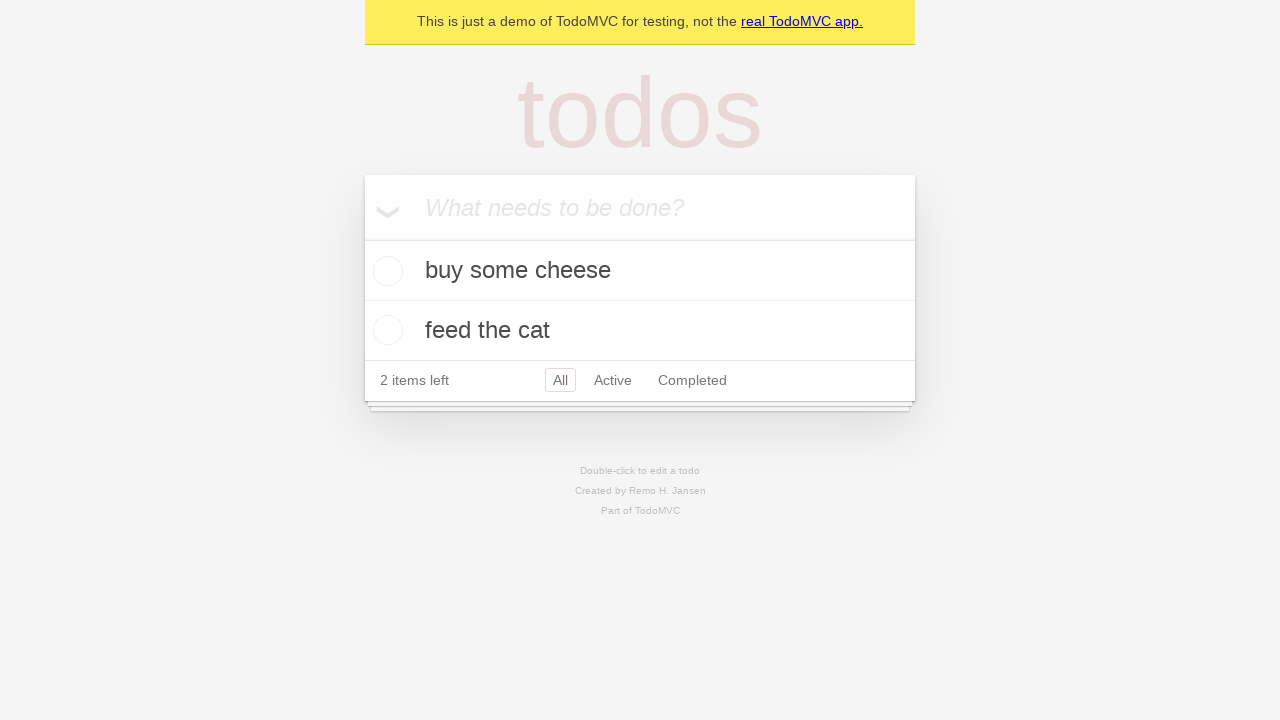

Located checkbox for first todo item
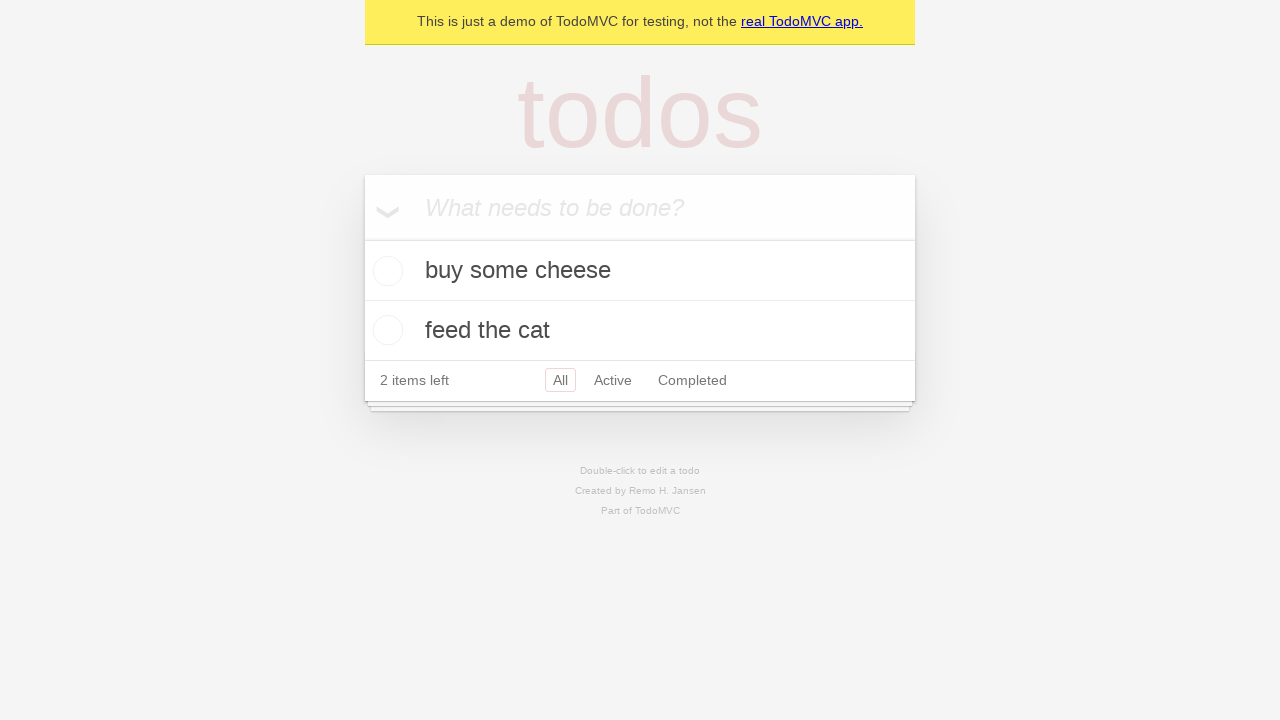

Checked the first todo item to mark it complete at (385, 271) on internal:testid=[data-testid="todo-item"s] >> nth=0 >> internal:role=checkbox
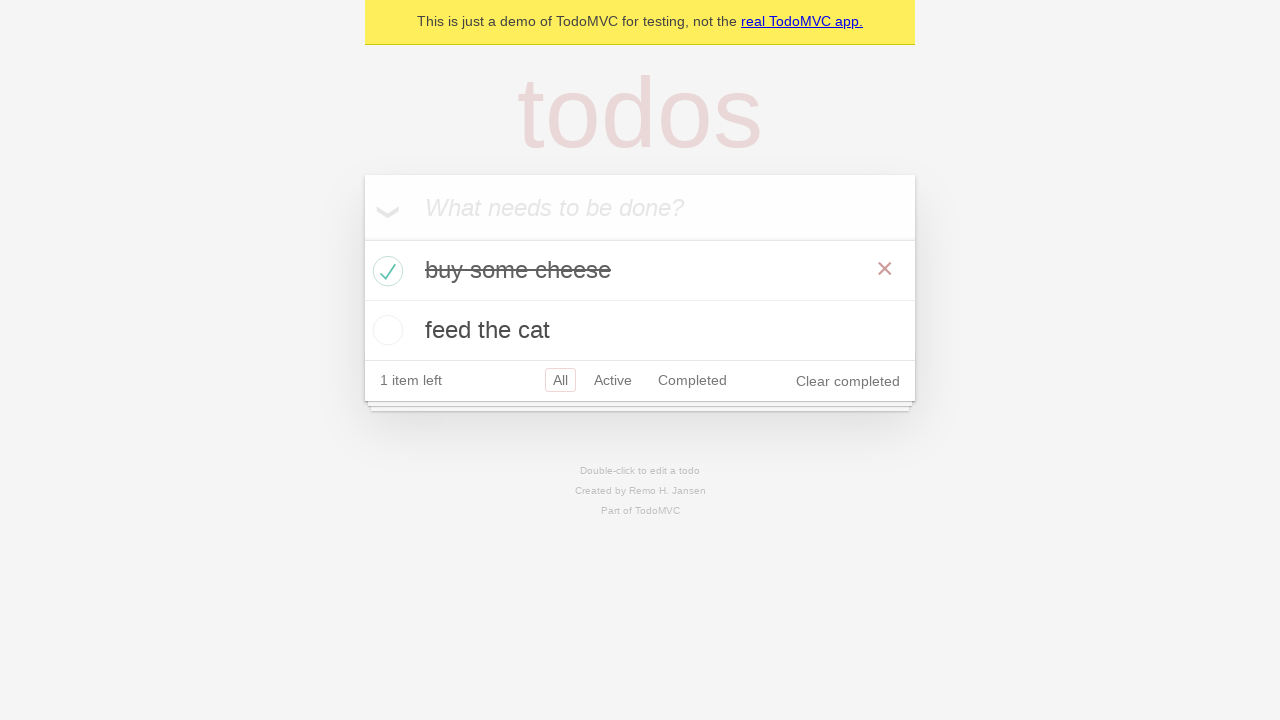

Unchecked the first todo item to mark it incomplete at (385, 271) on internal:testid=[data-testid="todo-item"s] >> nth=0 >> internal:role=checkbox
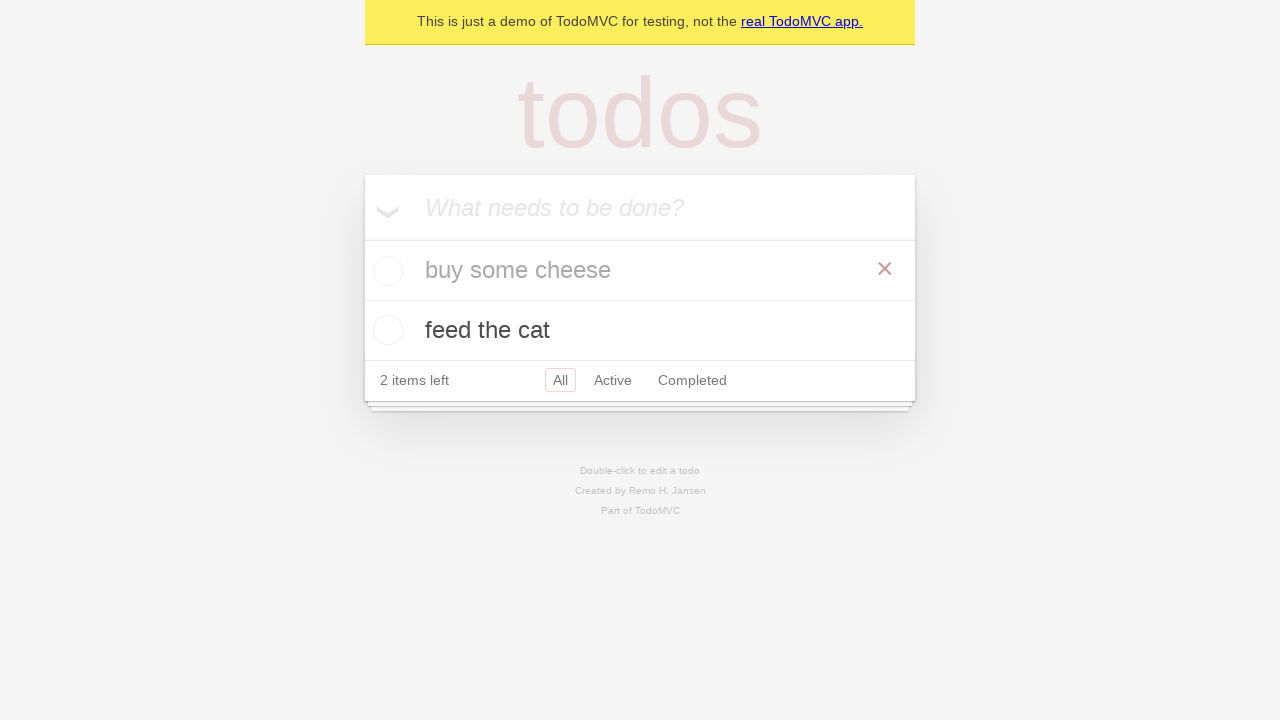

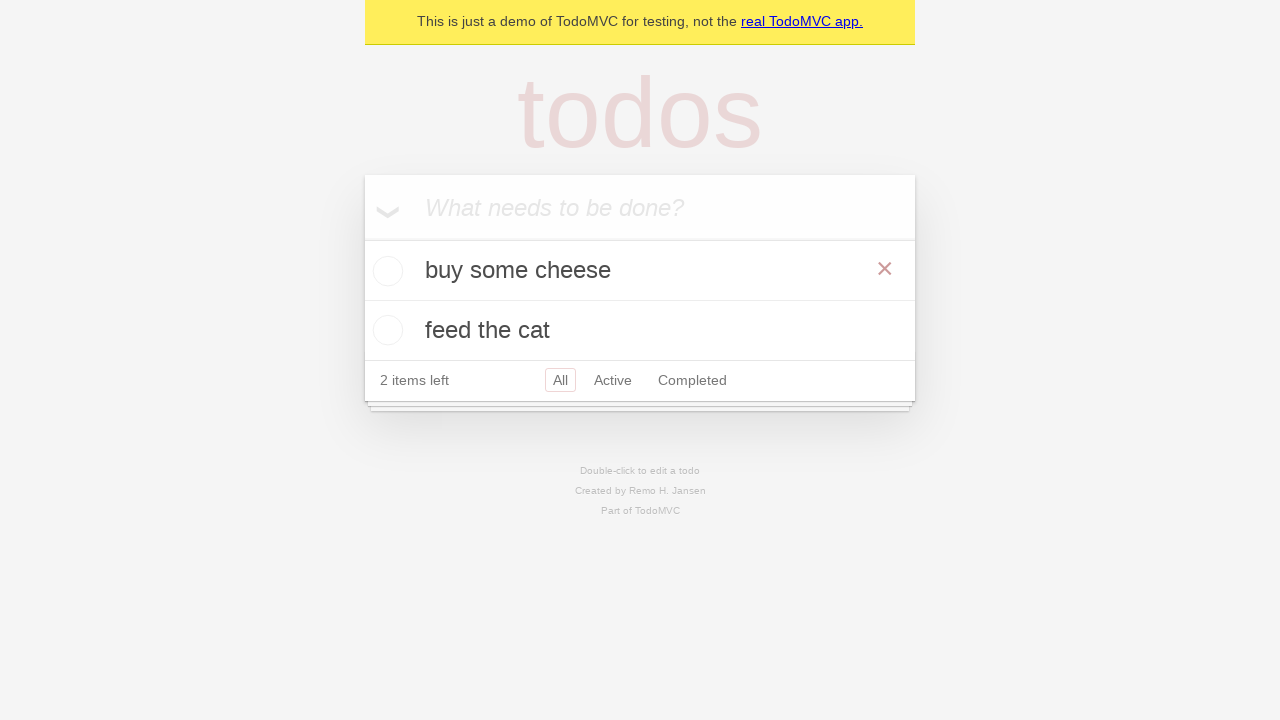